Solves a mathematical challenge by reading a value, calculating the result, filling the answer field, selecting checkboxes and radio buttons, and submitting the form

Starting URL: http://SunInJuly.github.io/execute_script.html

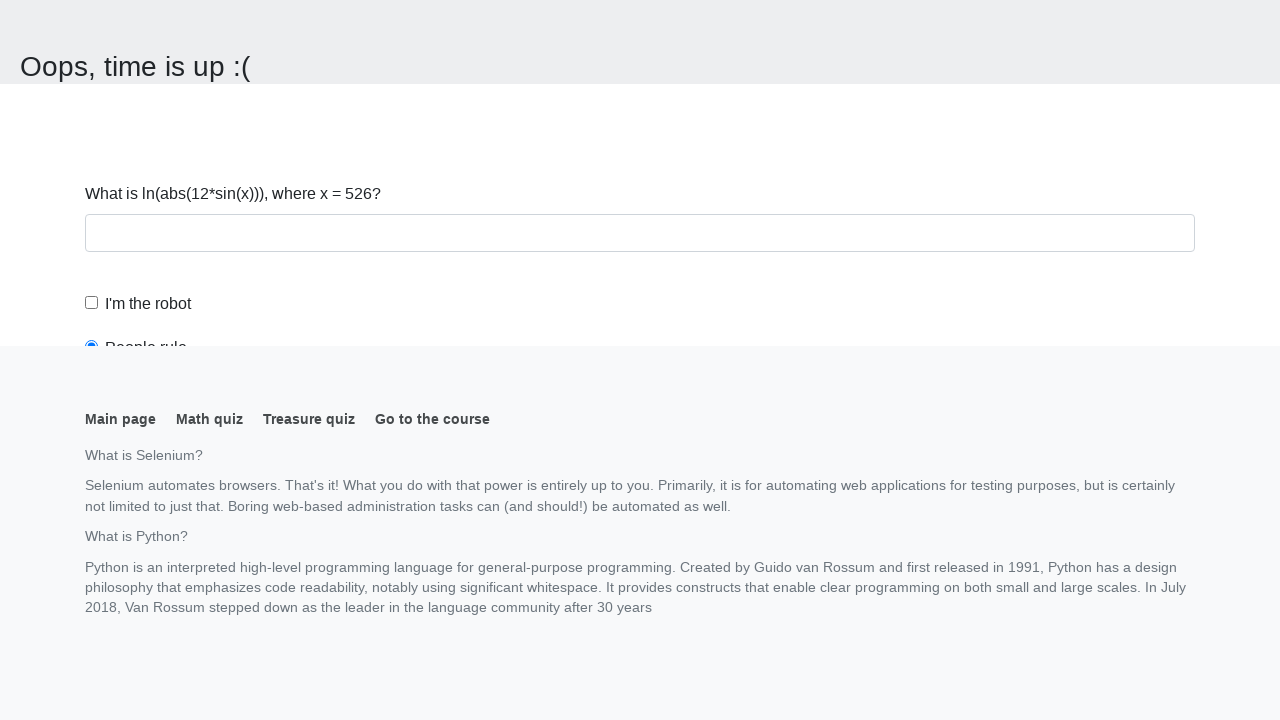

Navigated to mathematical challenge page
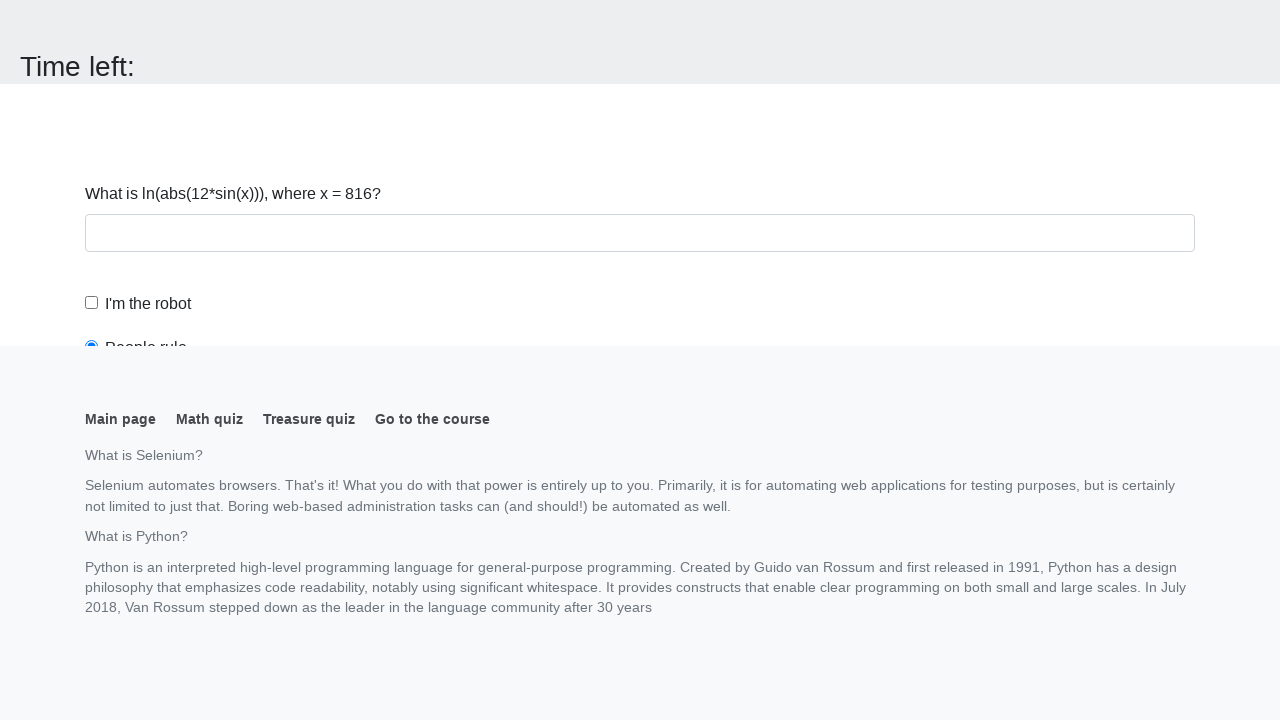

Retrieved input value from page: 816
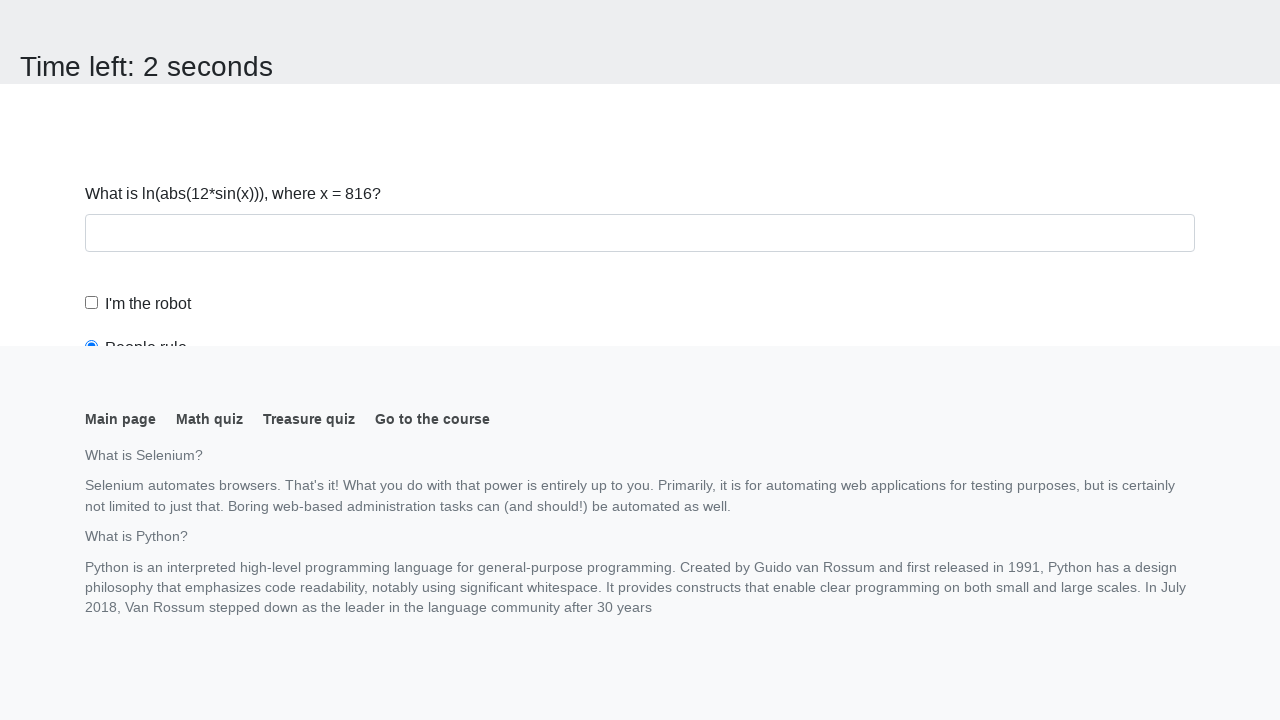

Calculated mathematical result: 2.166216918961675
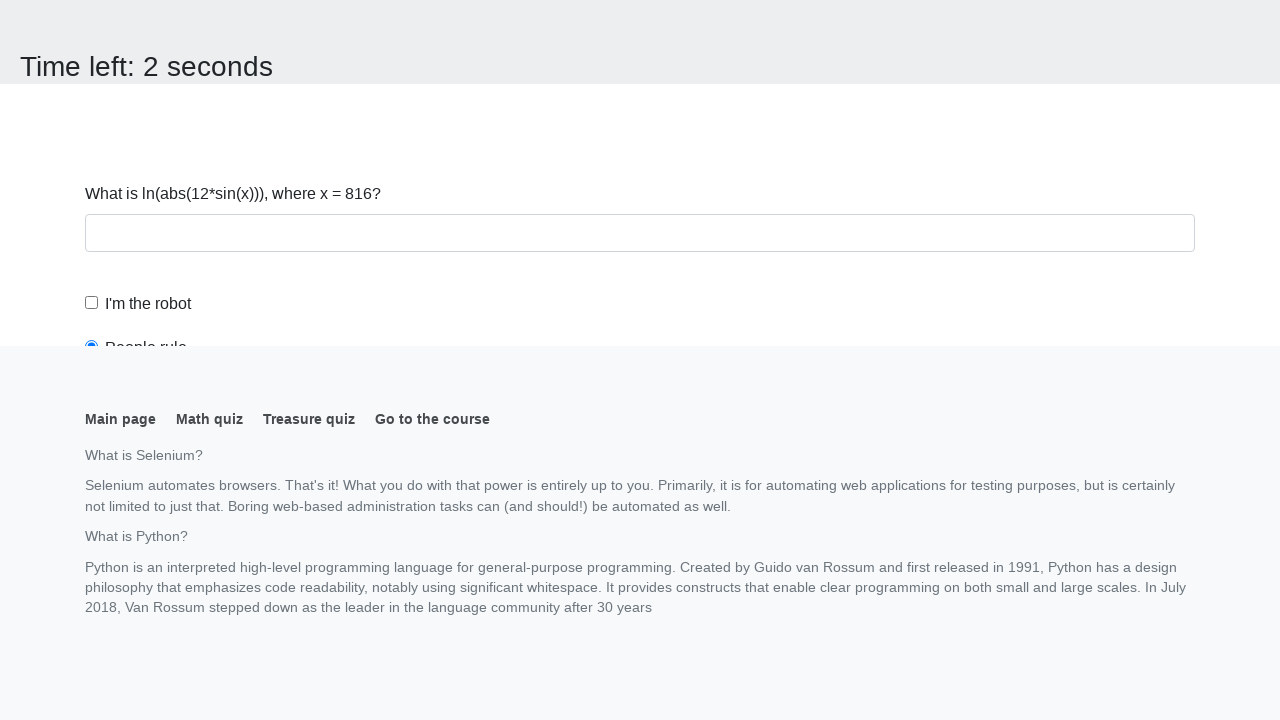

Filled answer field with calculated result on #answer
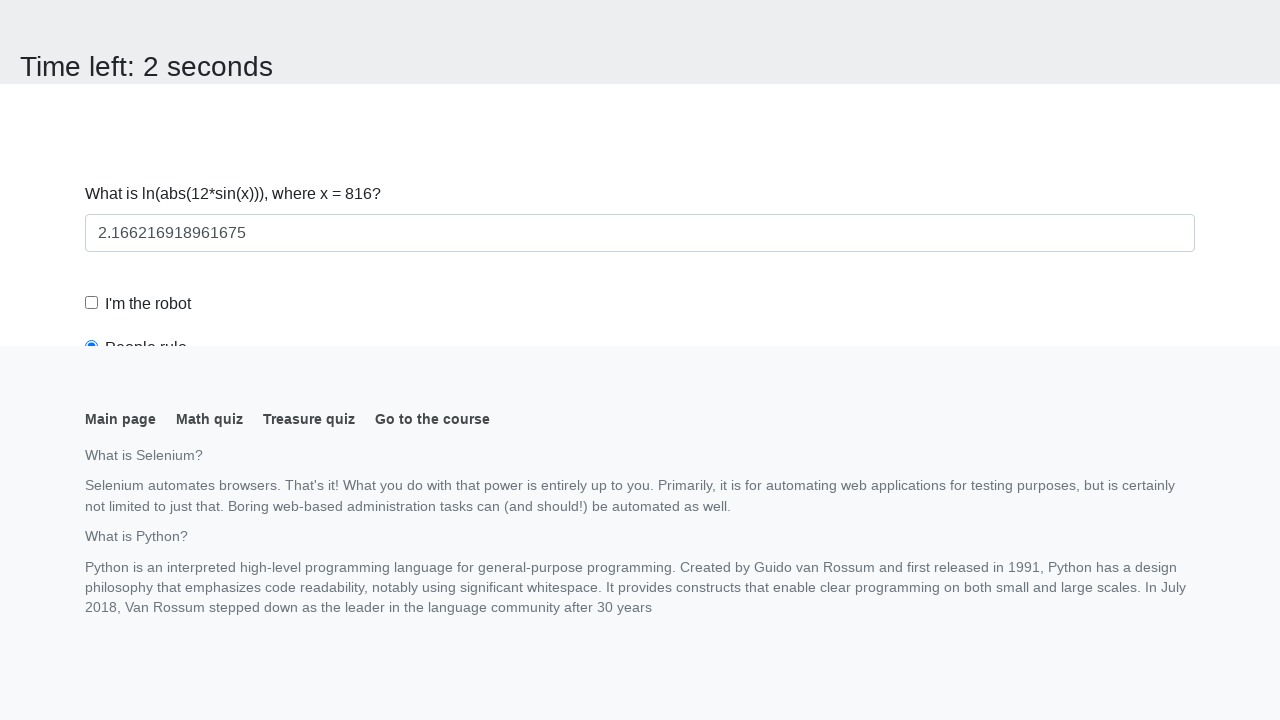

Scrolled submit button into view
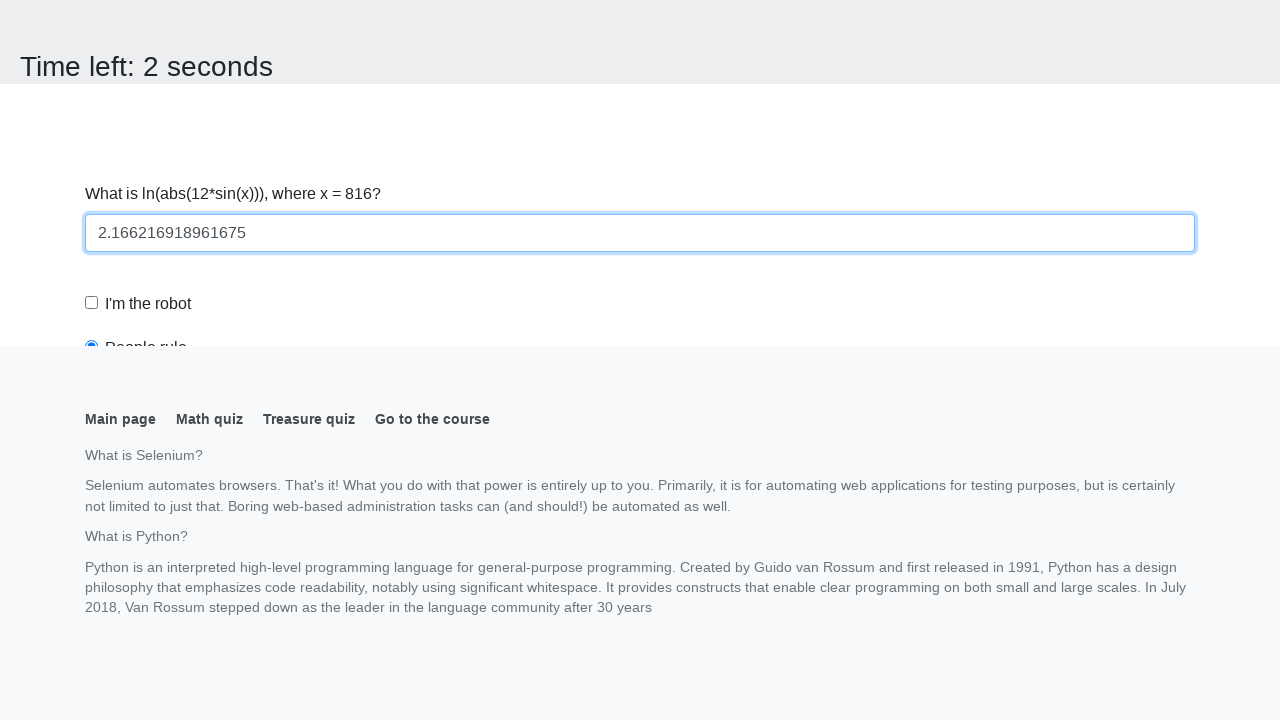

Checked the robot checkbox at (92, 303) on #robotCheckbox
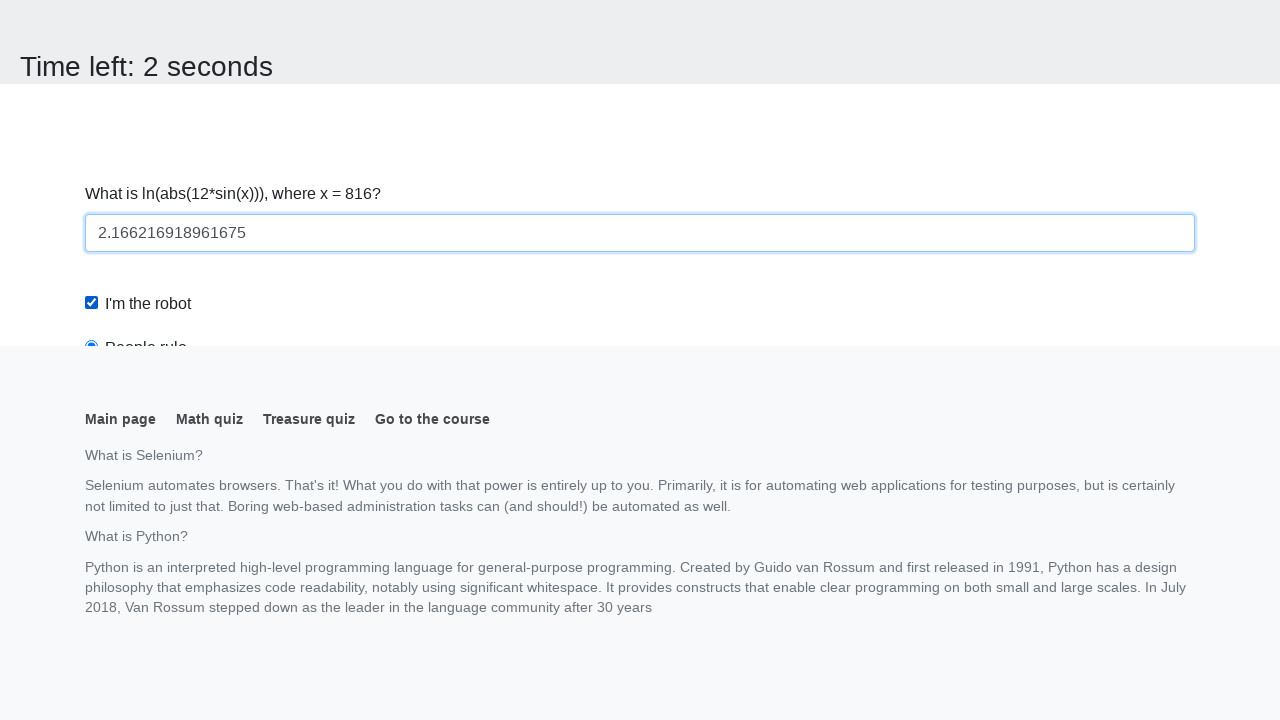

Selected the robots rule radio button at (92, 7) on #robotsRule
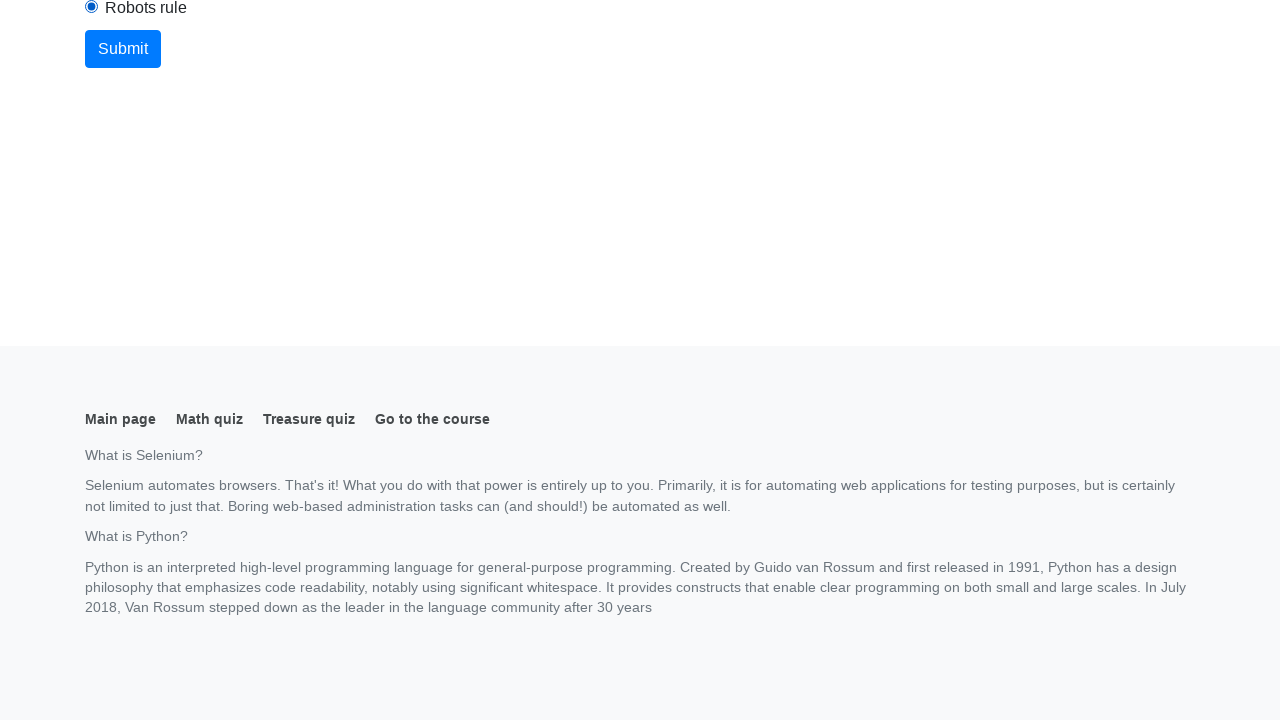

Clicked submit button to submit the form at (123, 49) on button[type="submit"]
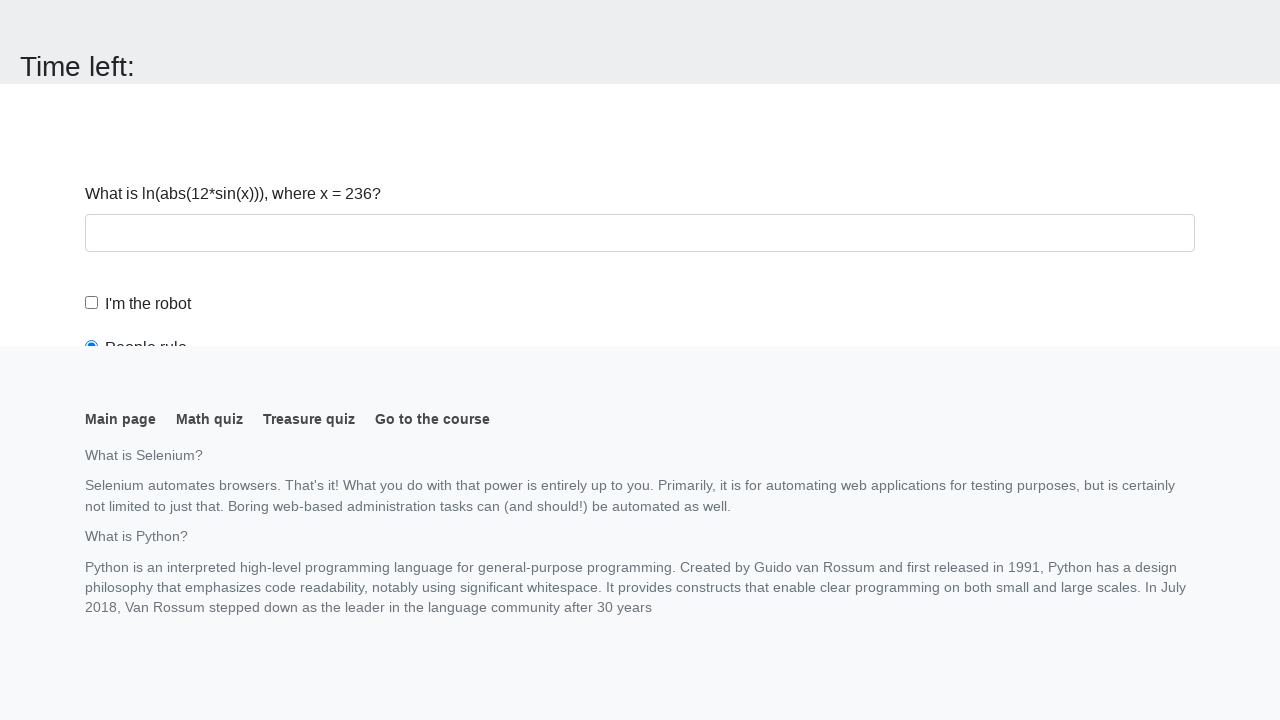

Waited for form submission to complete
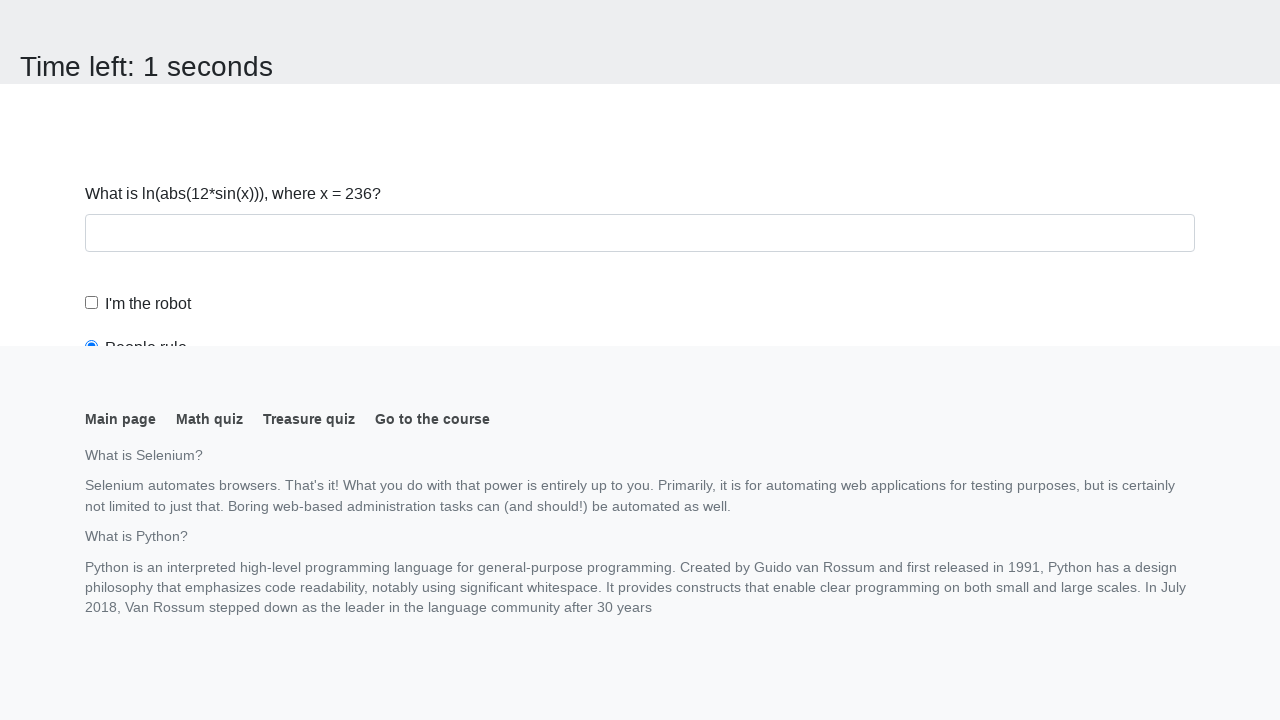

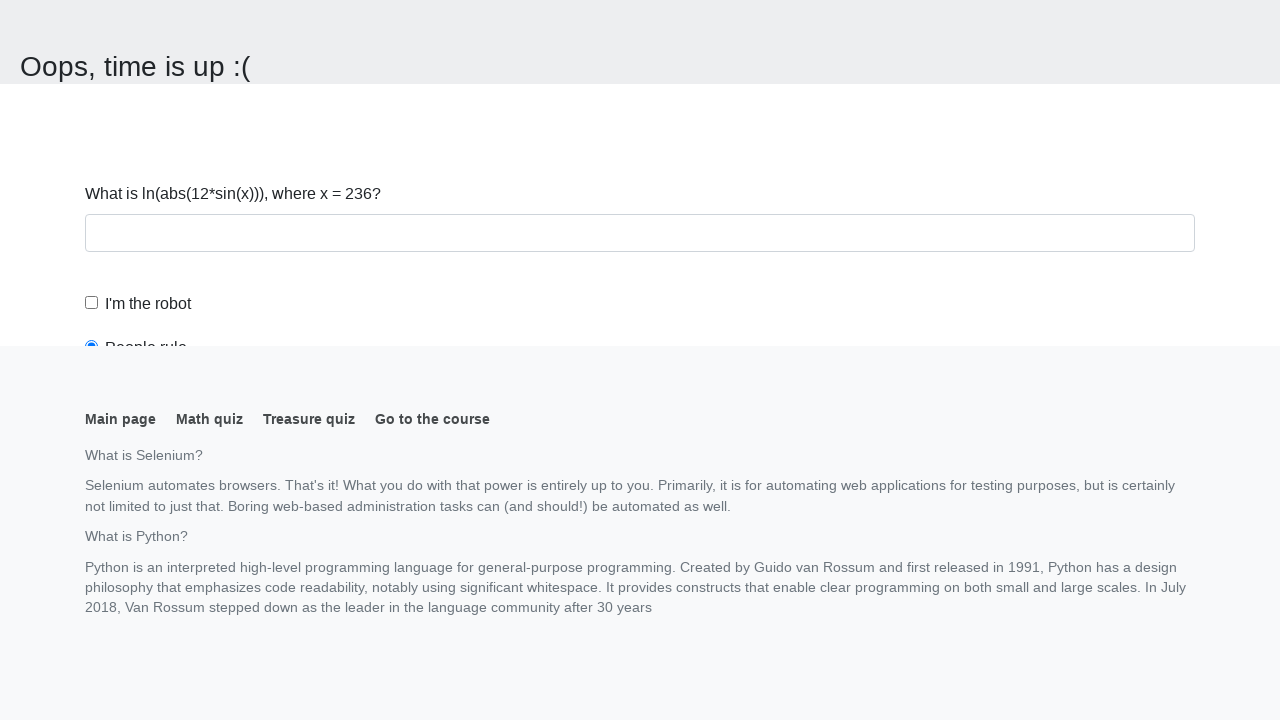